Tests clicking the "New Window" button to open a new browser window and switches to verify its content

Starting URL: https://demoqa.com/browser-windows

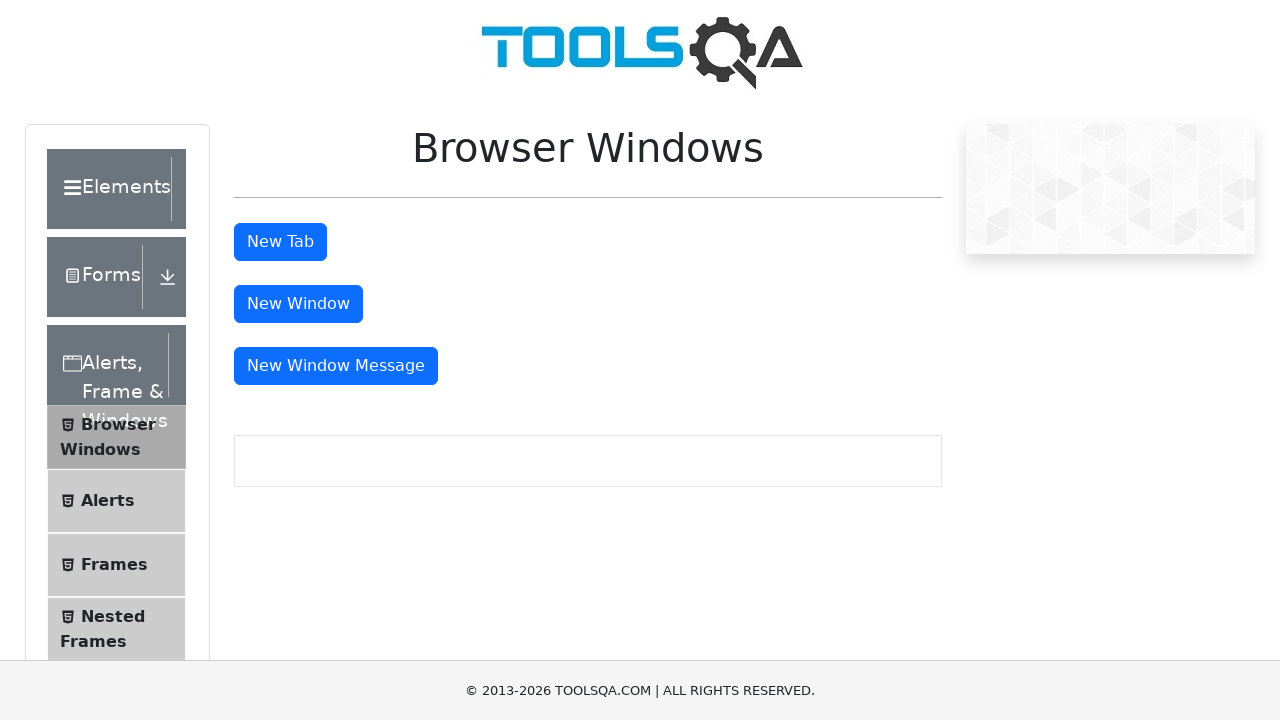

Clicked 'New Window' button (#windowButton) at (298, 304) on #windowButton
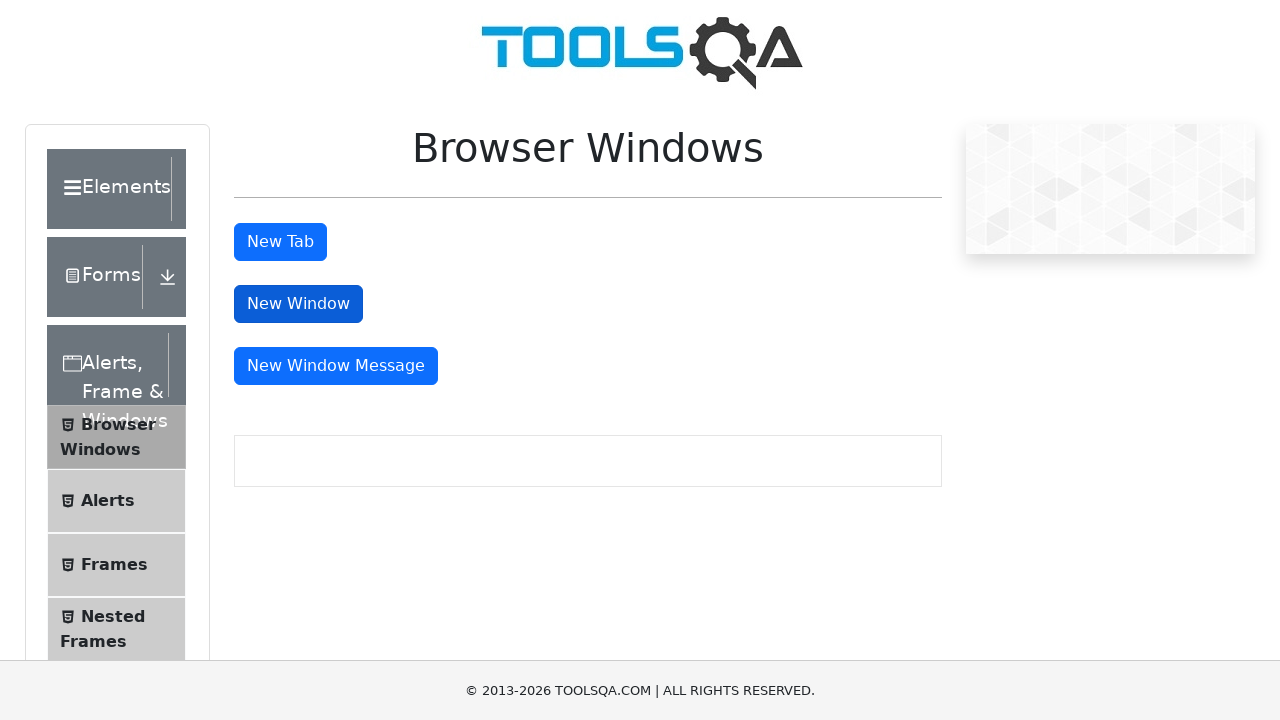

New browser window opened and captured
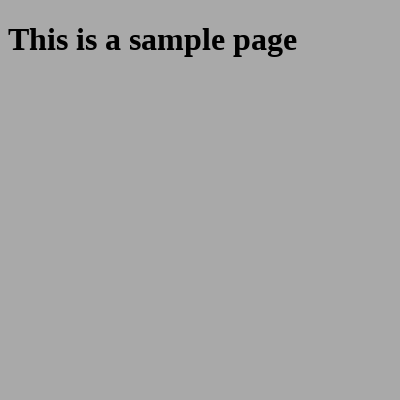

New window fully loaded
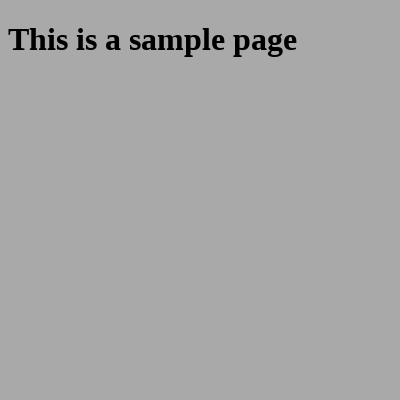

Sample heading (#sampleHeading) verified in new window
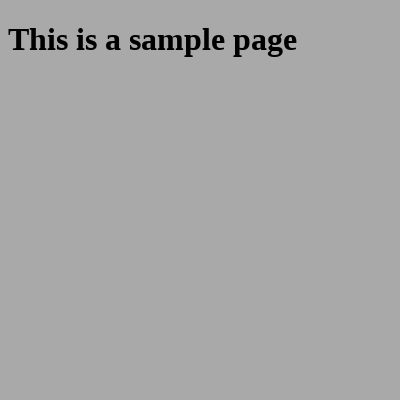

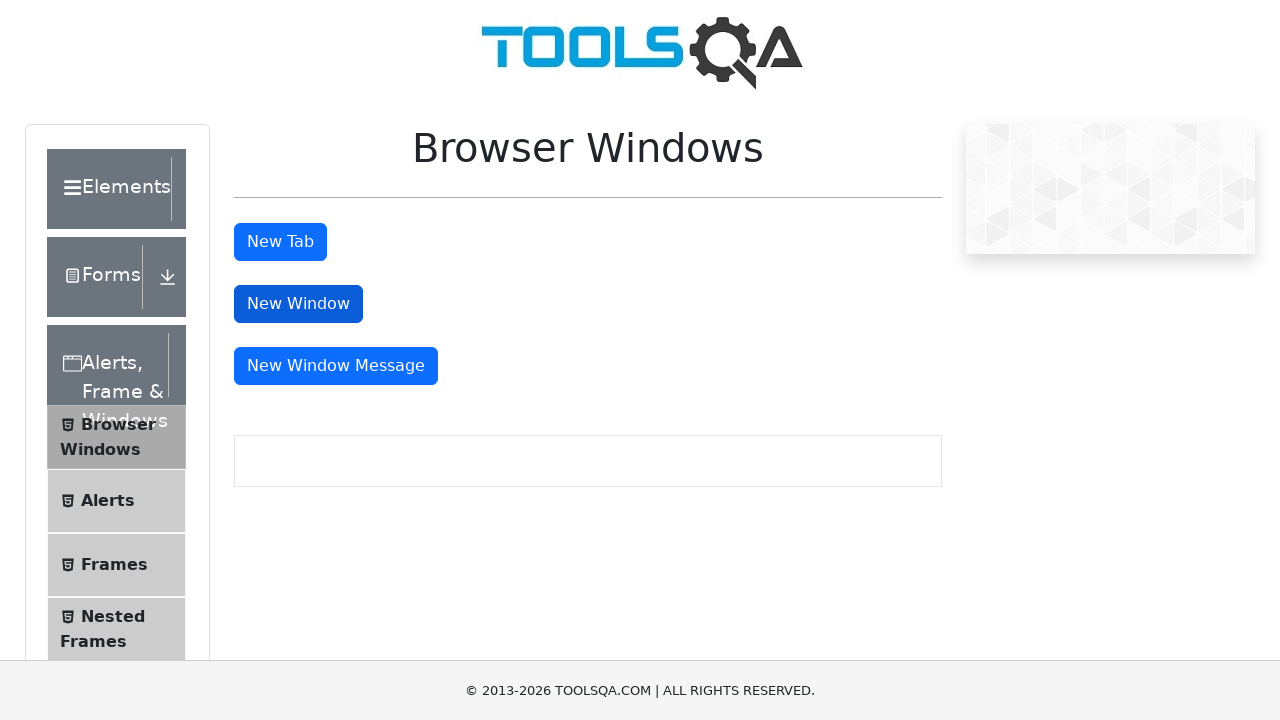